Tests multiple checkbox handling by clicking all day checkboxes using indexed access

Starting URL: https://testautomationpractice.blogspot.com/

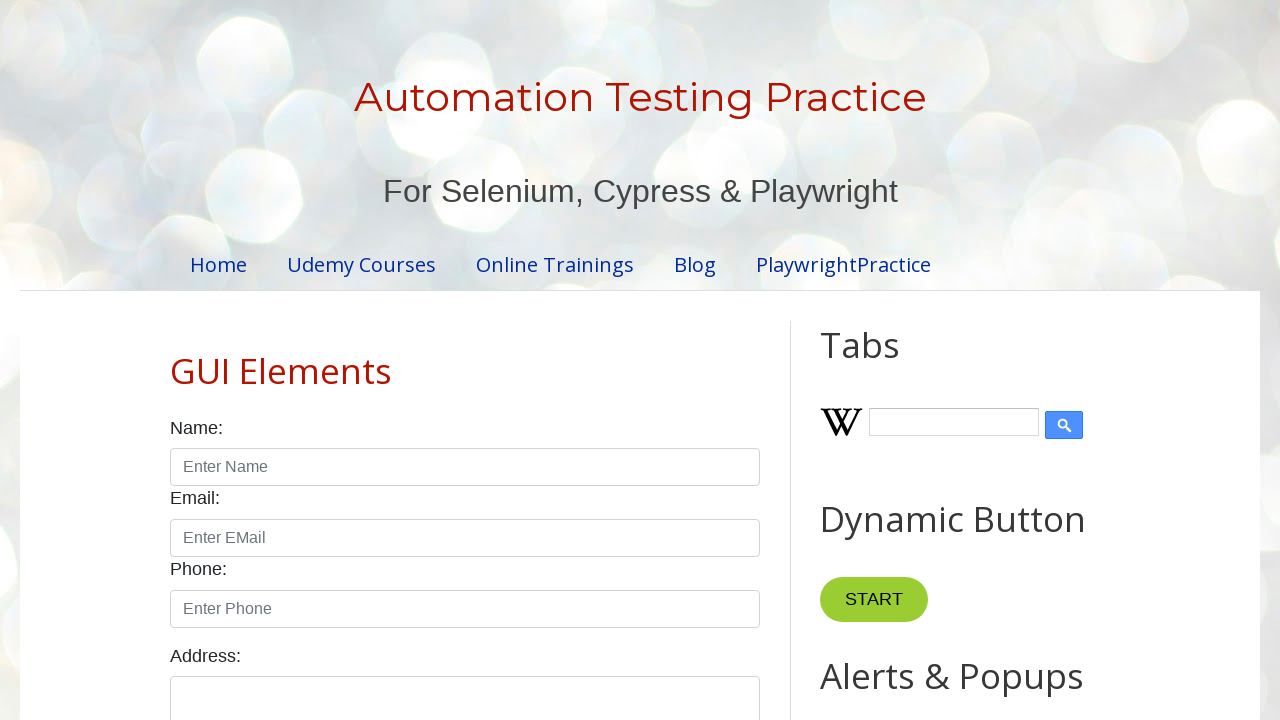

Scrolled down 300px to make checkboxes visible
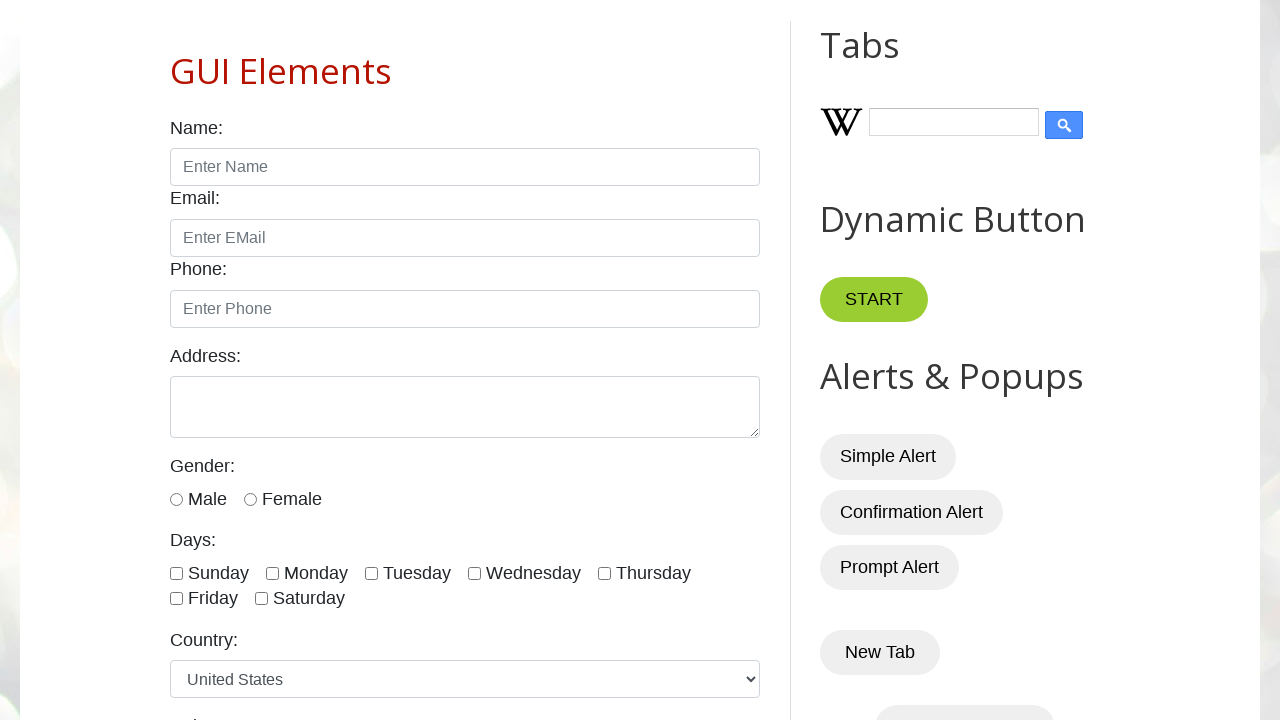

Located all day checkboxes using XPath selector
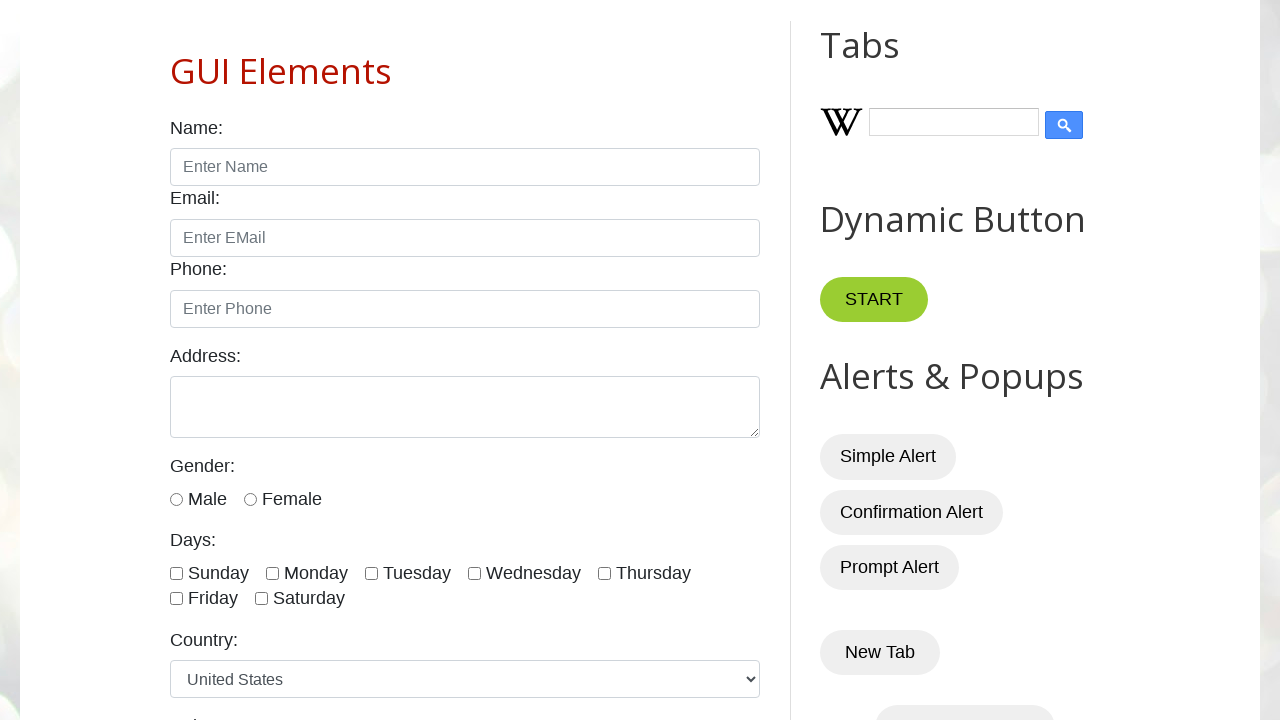

Retrieved count of day checkboxes: 7
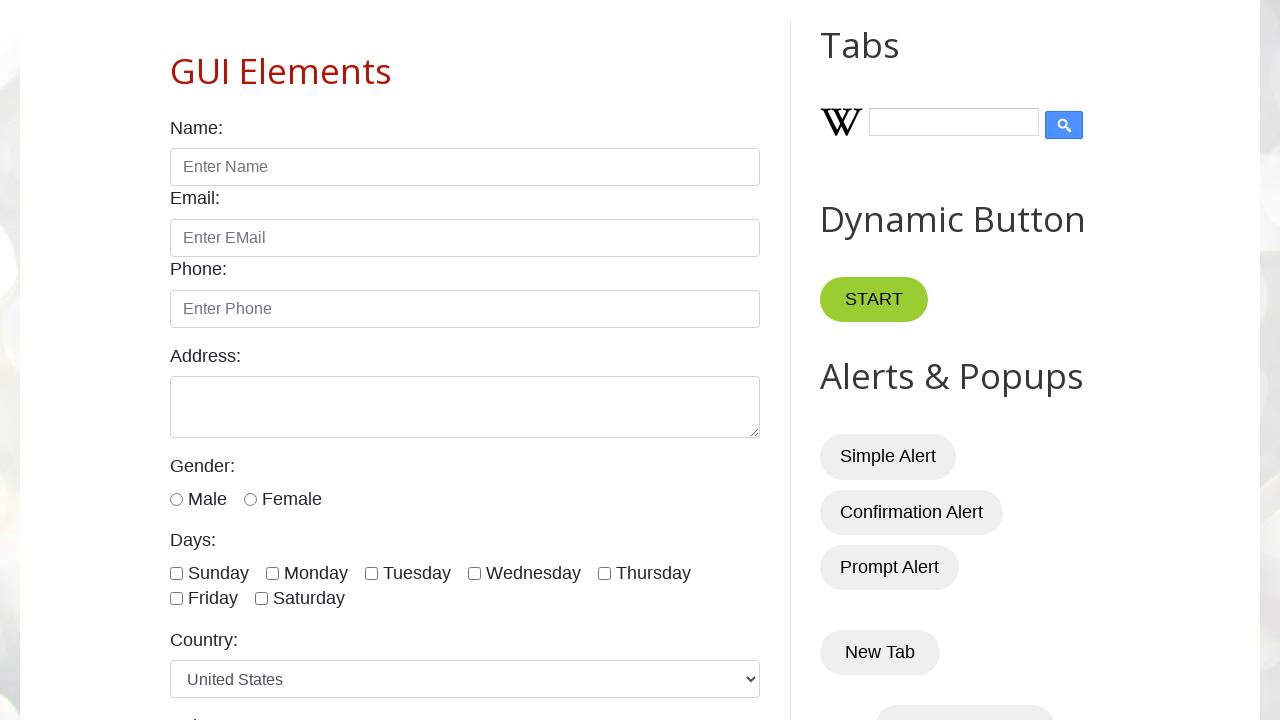

Clicked day checkbox at index 0 at (176, 573) on xpath=//input[@type='checkbox' and contains(@id,'day')] >> nth=0
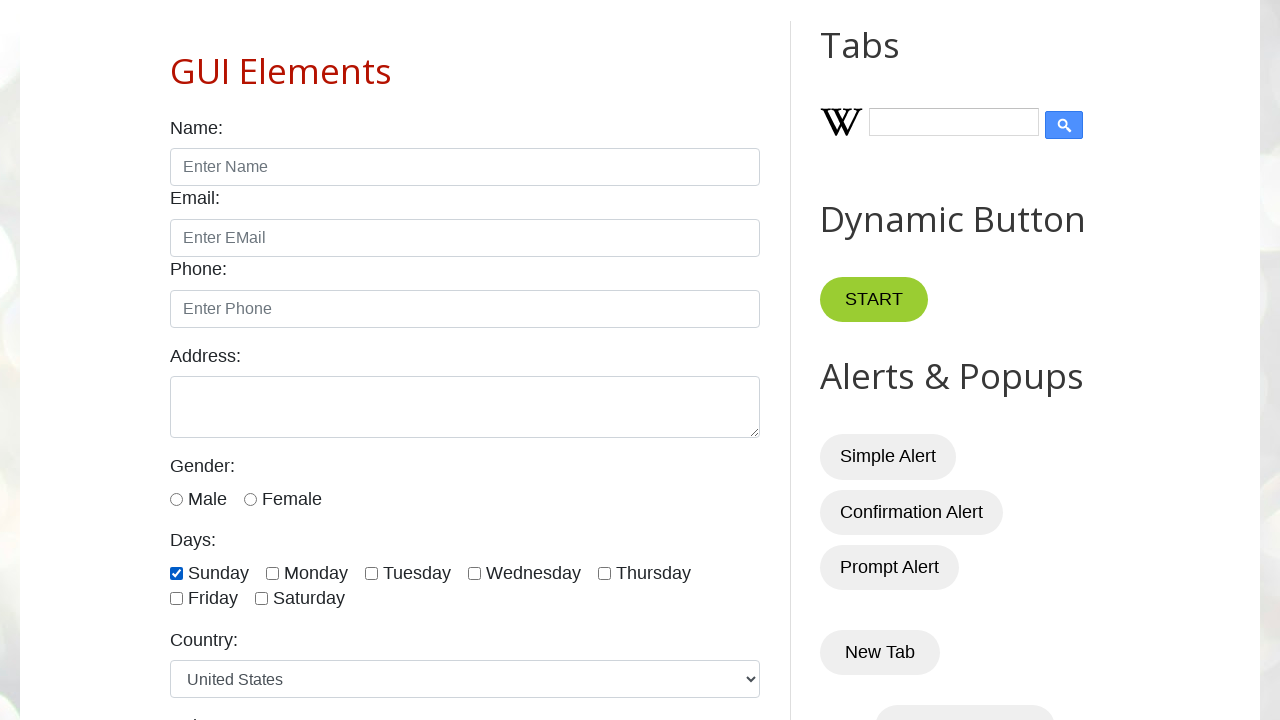

Clicked day checkbox at index 1 at (272, 573) on xpath=//input[@type='checkbox' and contains(@id,'day')] >> nth=1
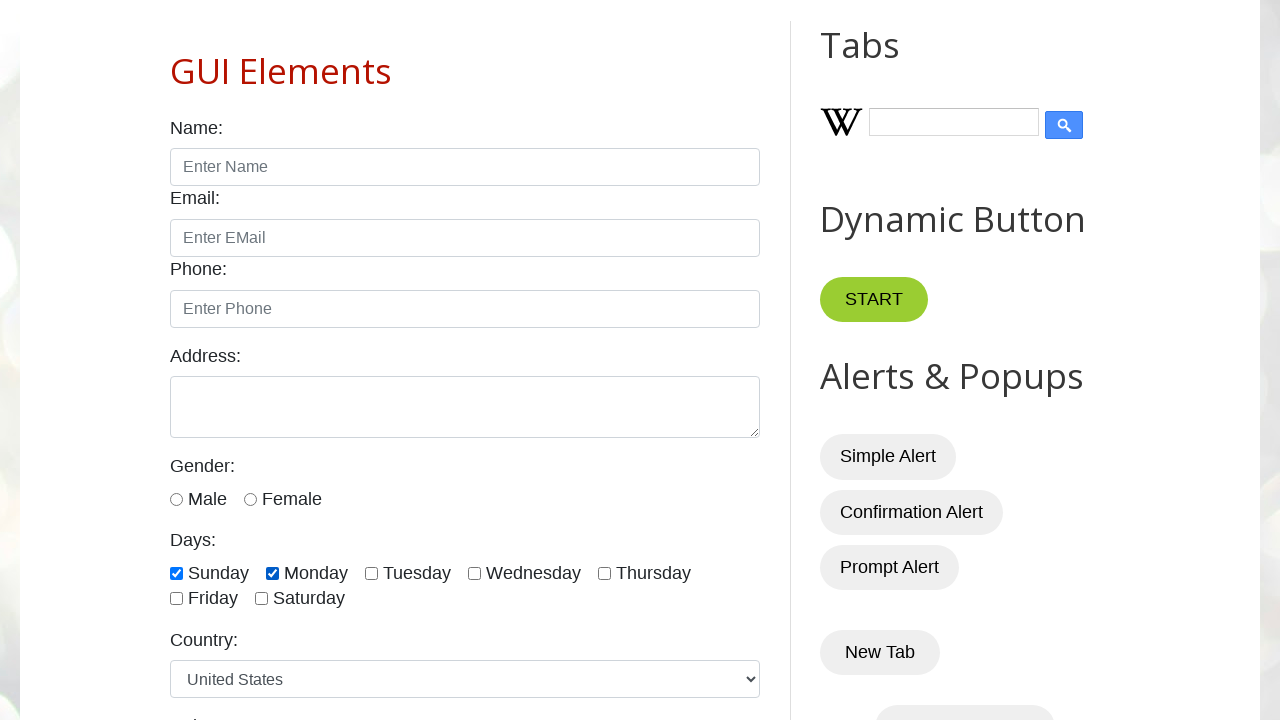

Clicked day checkbox at index 2 at (372, 573) on xpath=//input[@type='checkbox' and contains(@id,'day')] >> nth=2
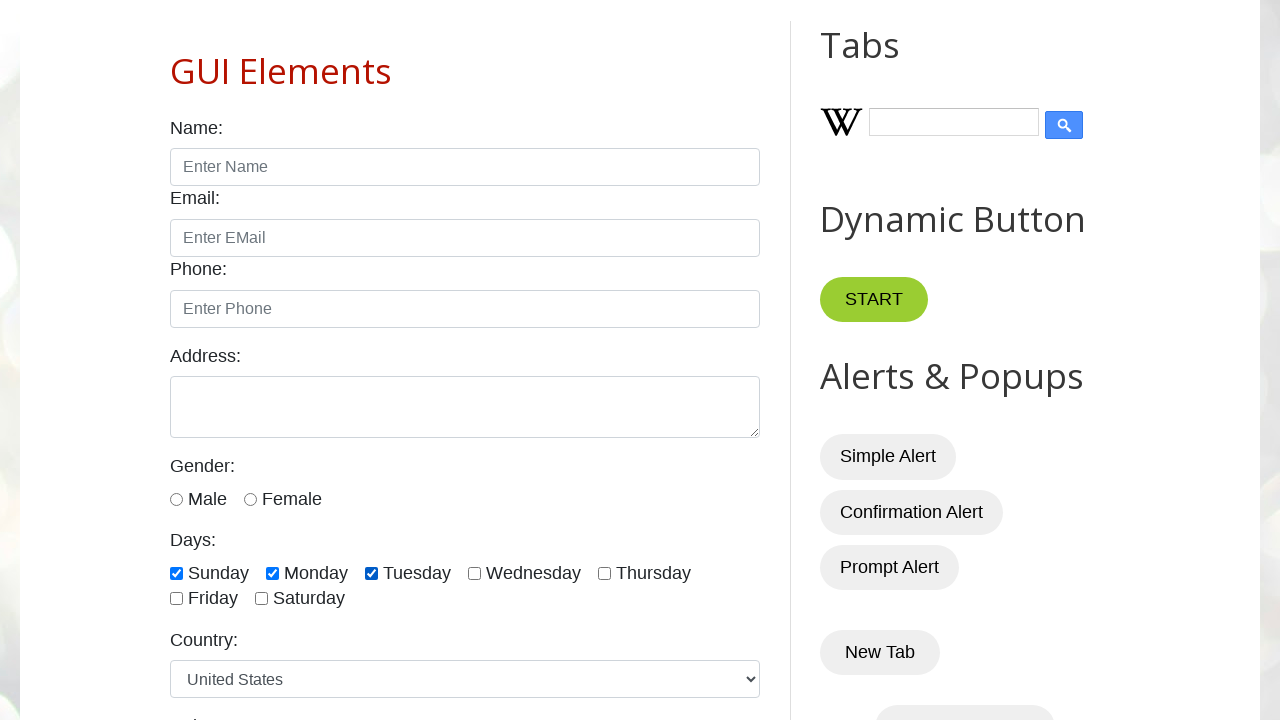

Clicked day checkbox at index 3 at (474, 573) on xpath=//input[@type='checkbox' and contains(@id,'day')] >> nth=3
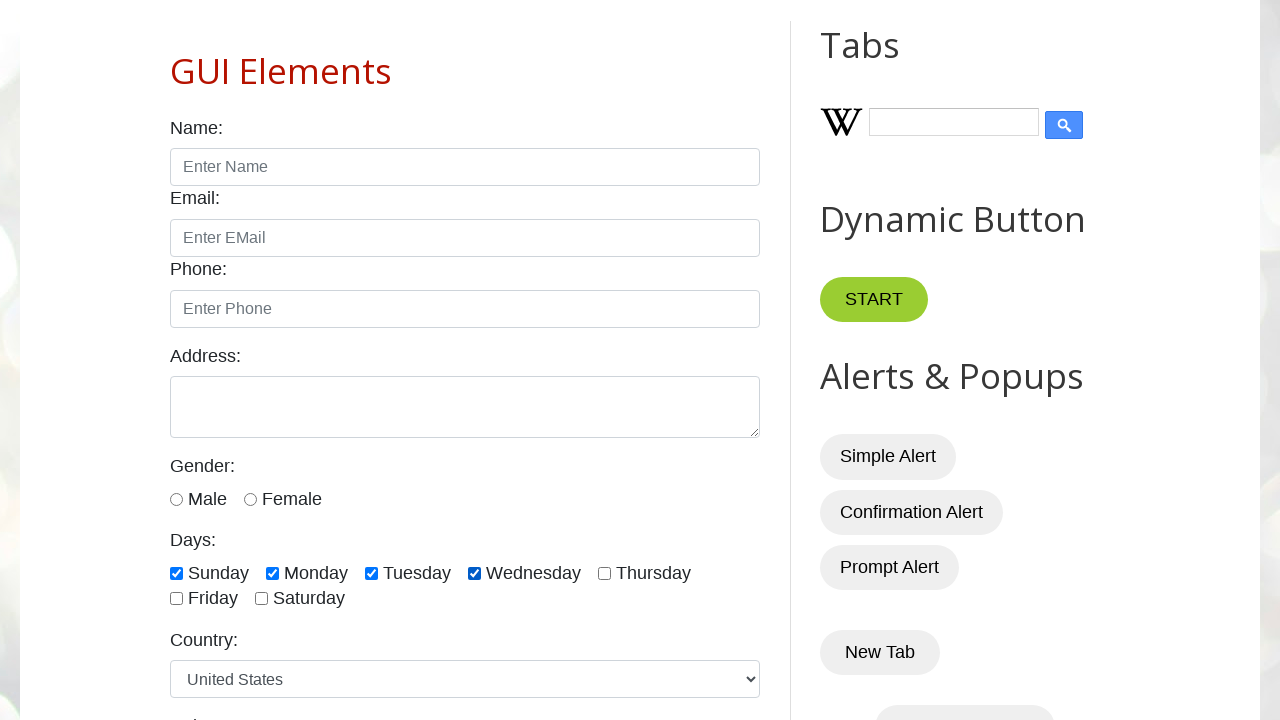

Clicked day checkbox at index 4 at (604, 573) on xpath=//input[@type='checkbox' and contains(@id,'day')] >> nth=4
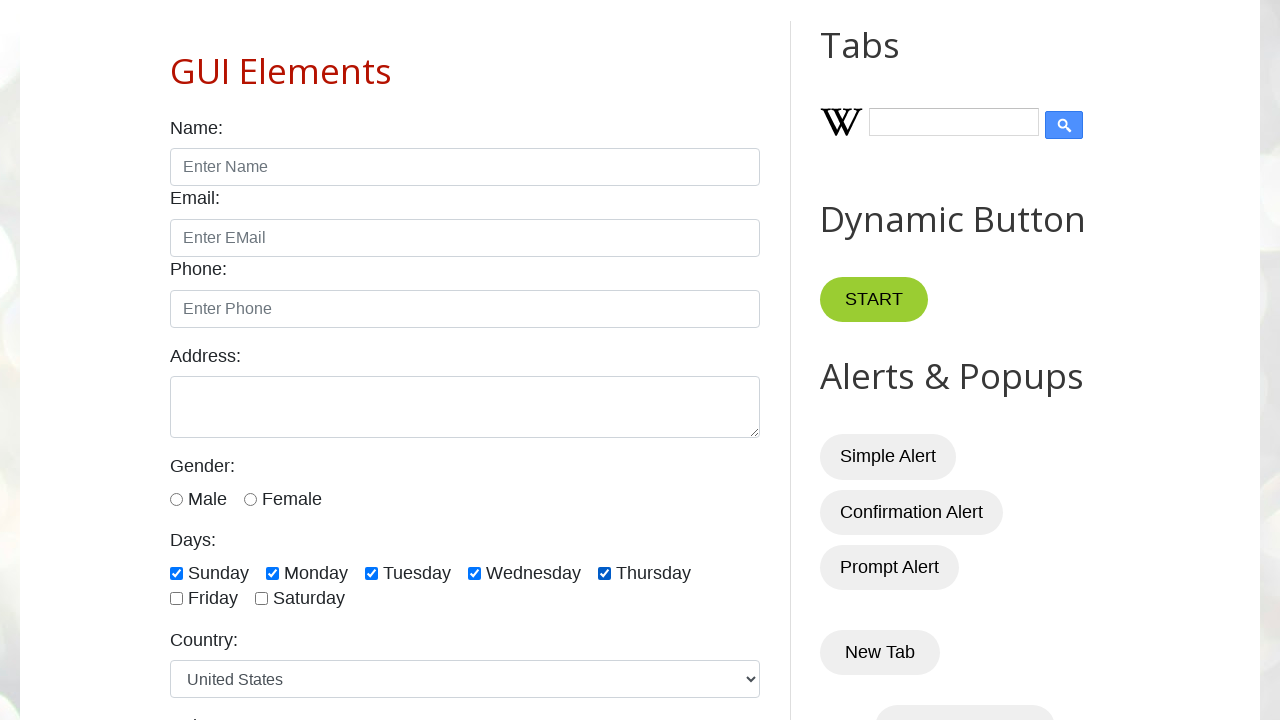

Clicked day checkbox at index 5 at (176, 599) on xpath=//input[@type='checkbox' and contains(@id,'day')] >> nth=5
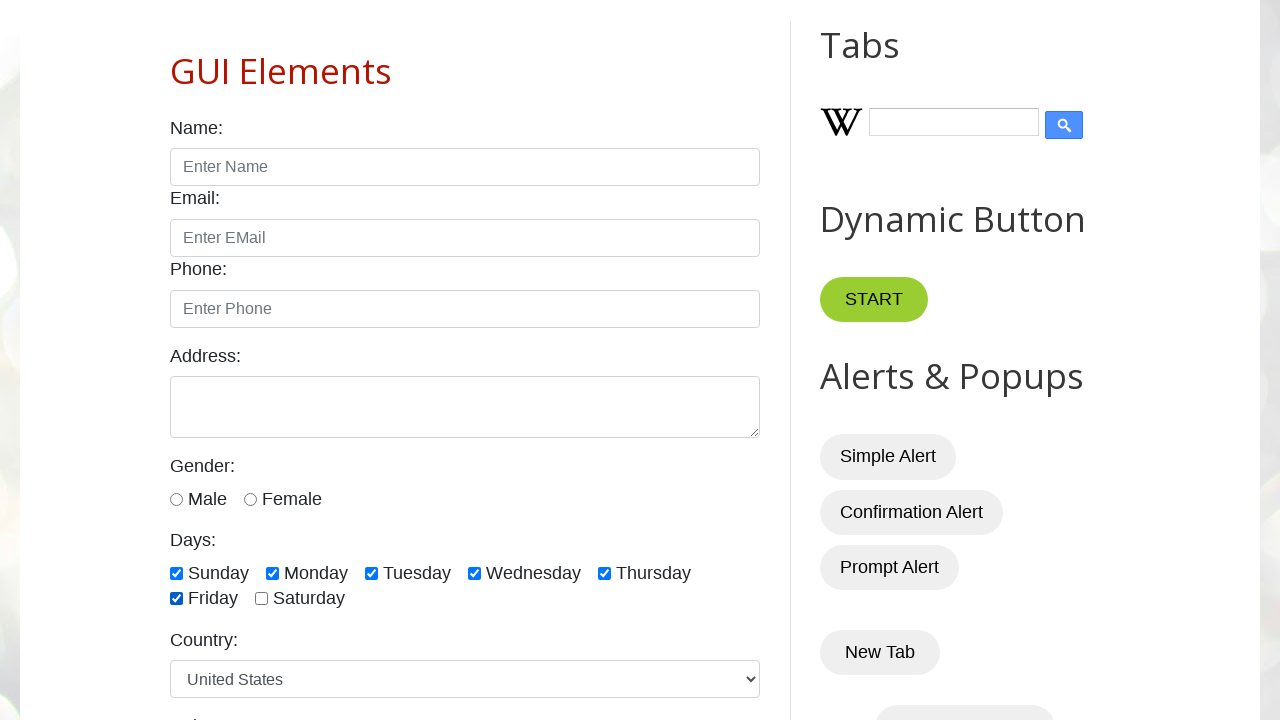

Clicked day checkbox at index 6 at (262, 599) on xpath=//input[@type='checkbox' and contains(@id,'day')] >> nth=6
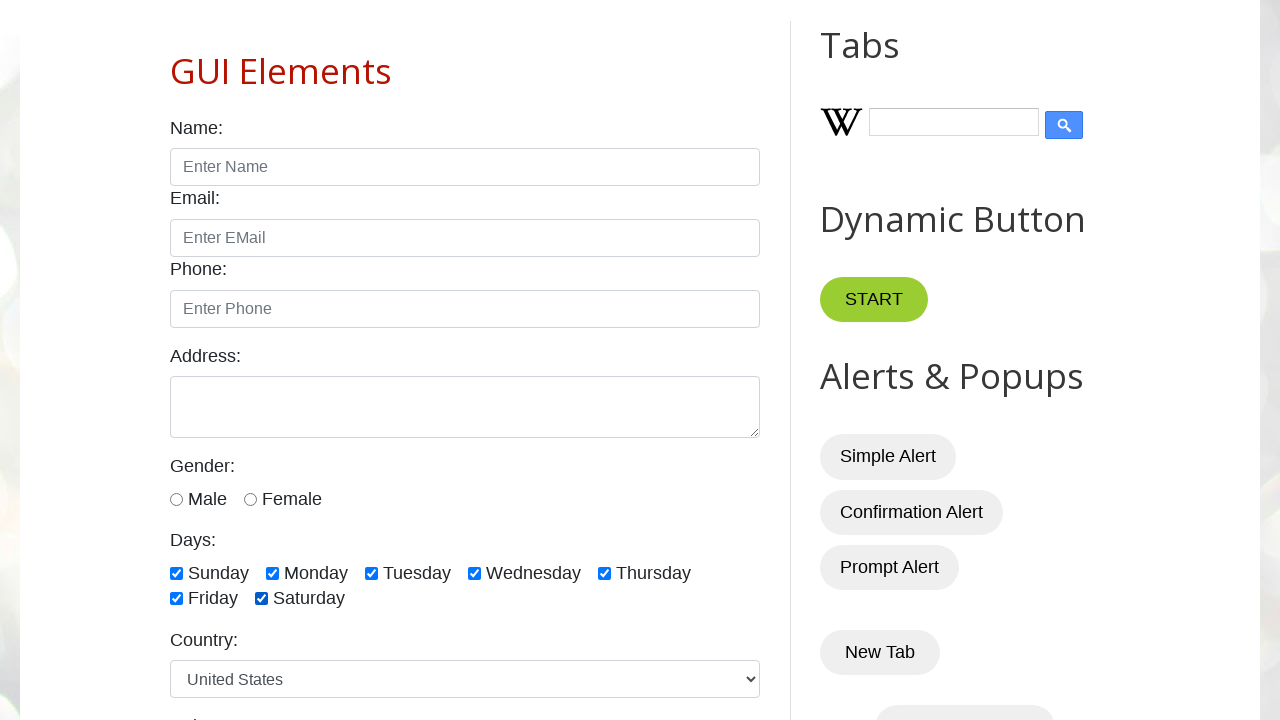

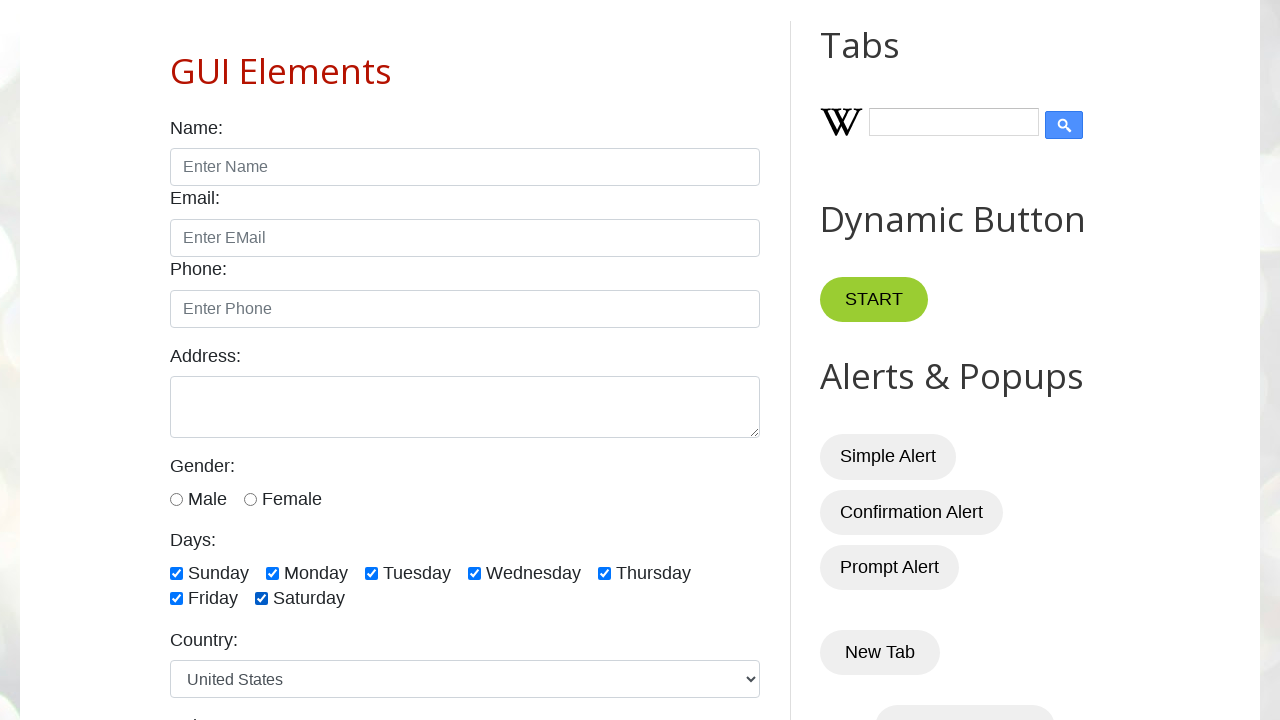